Tests explicit wait functionality by clicking a button and waiting for a delayed element to become visible on the page

Starting URL: https://leafground.com/waits.xhtml

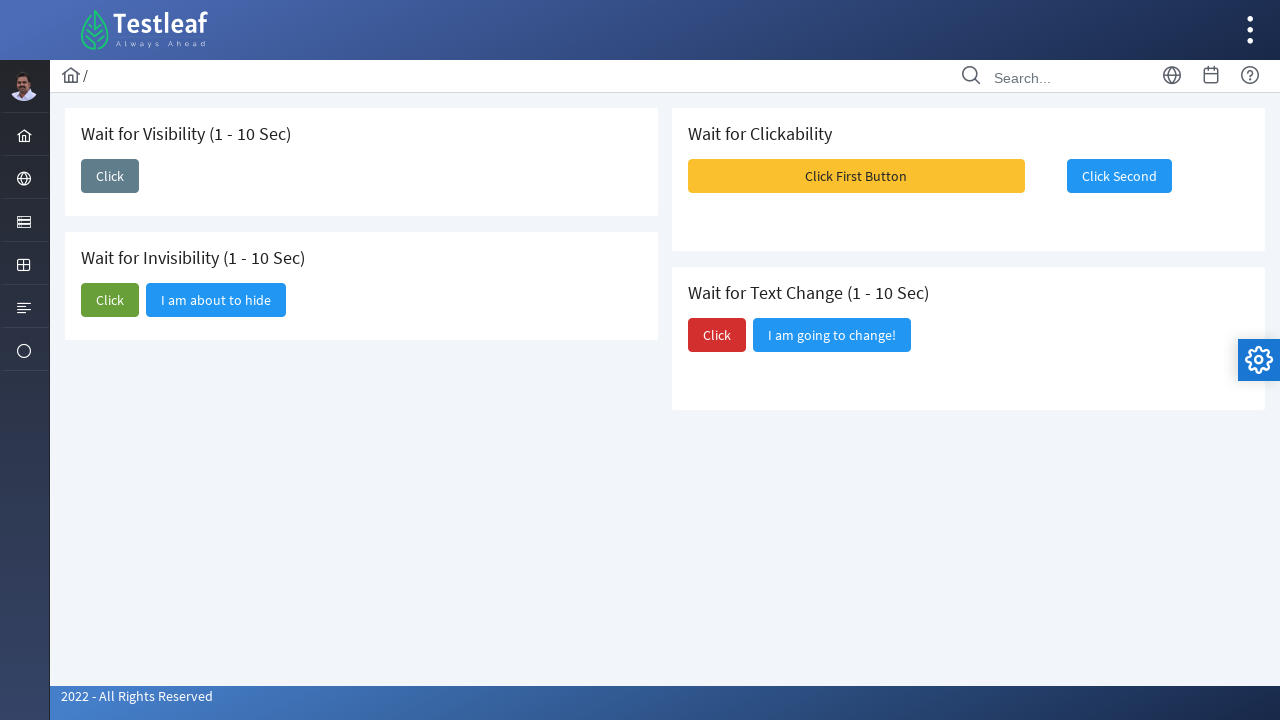

Navigated to waits test page
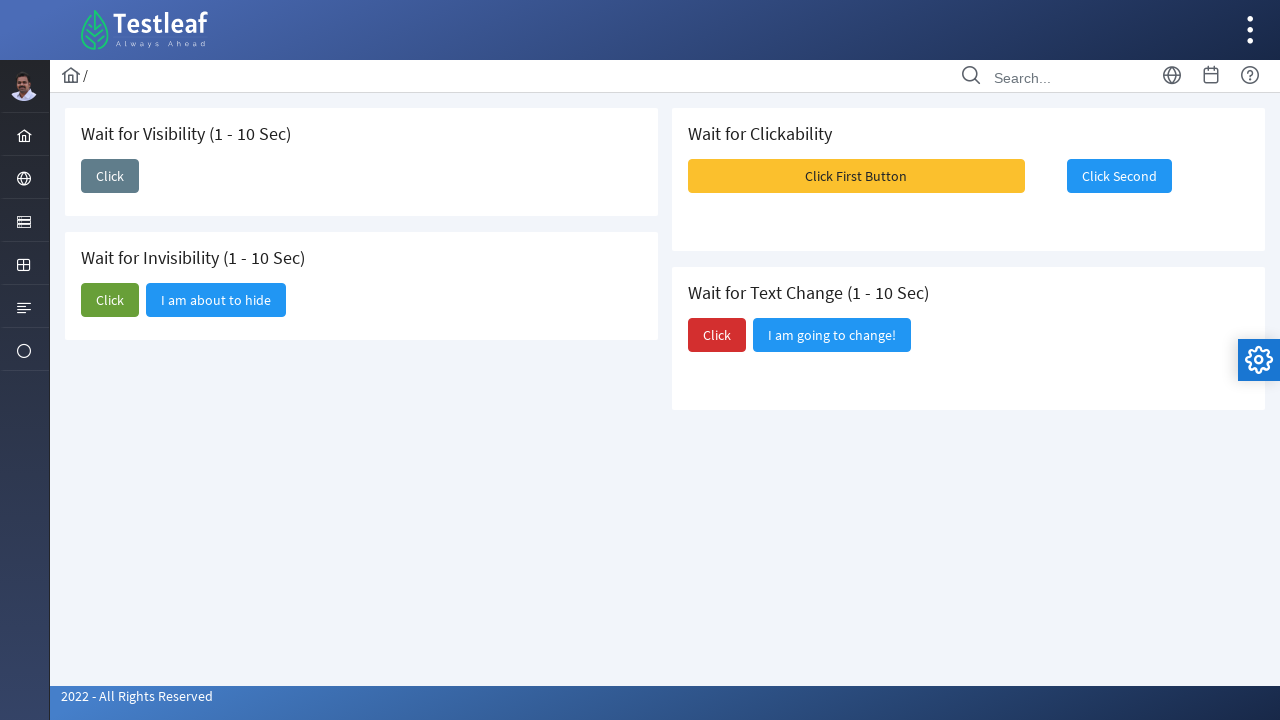

Clicked the 'Click' button to trigger delayed element at (110, 176) on xpath=//span[text()='Click']
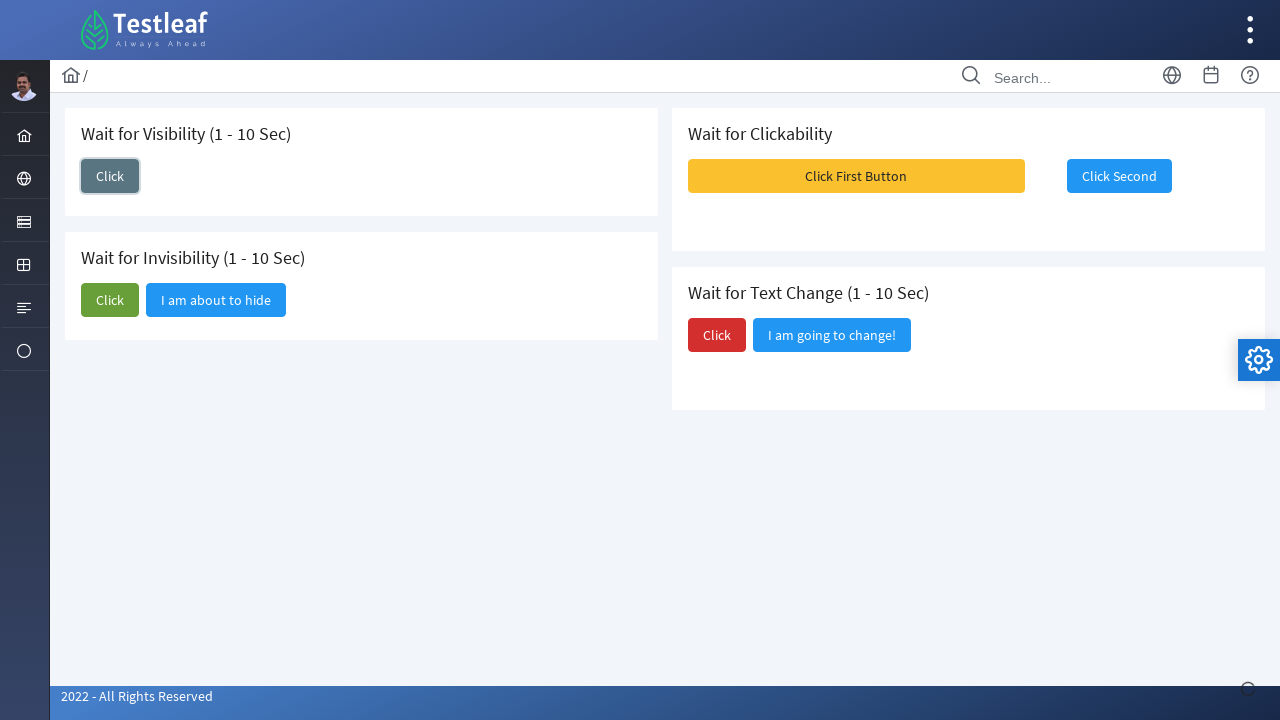

Waited for and confirmed 'I am here' element became visible
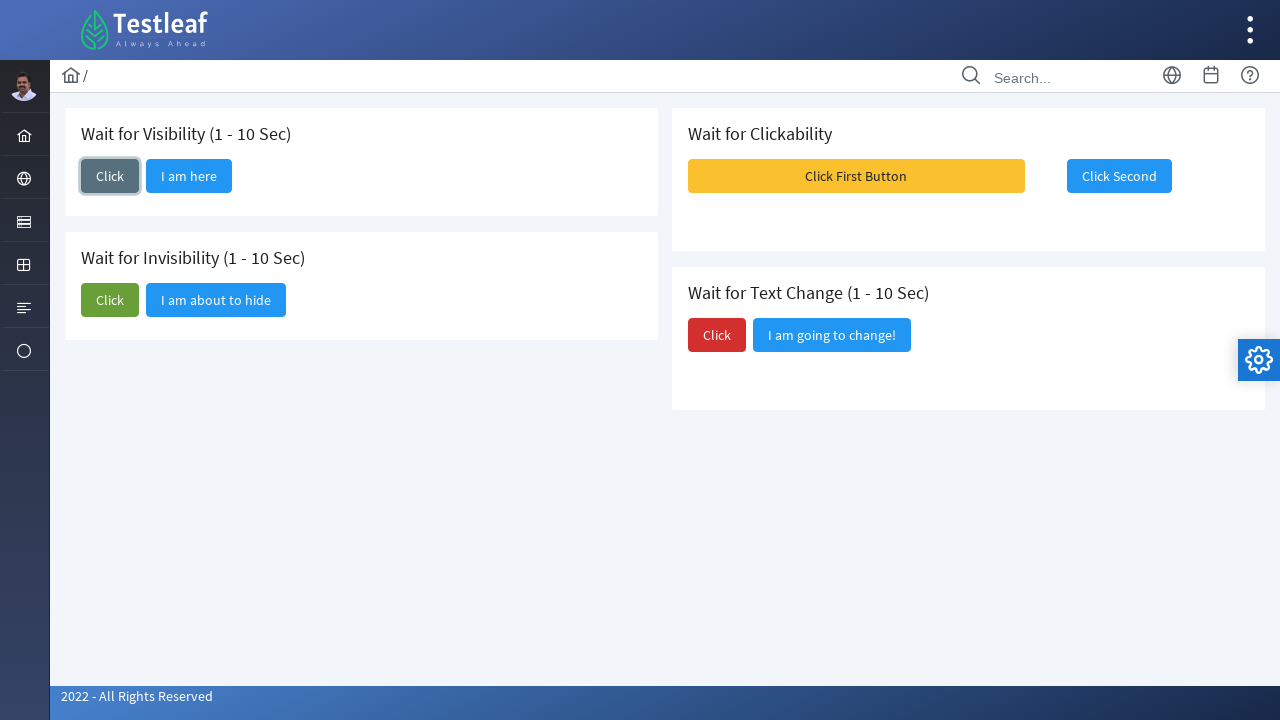

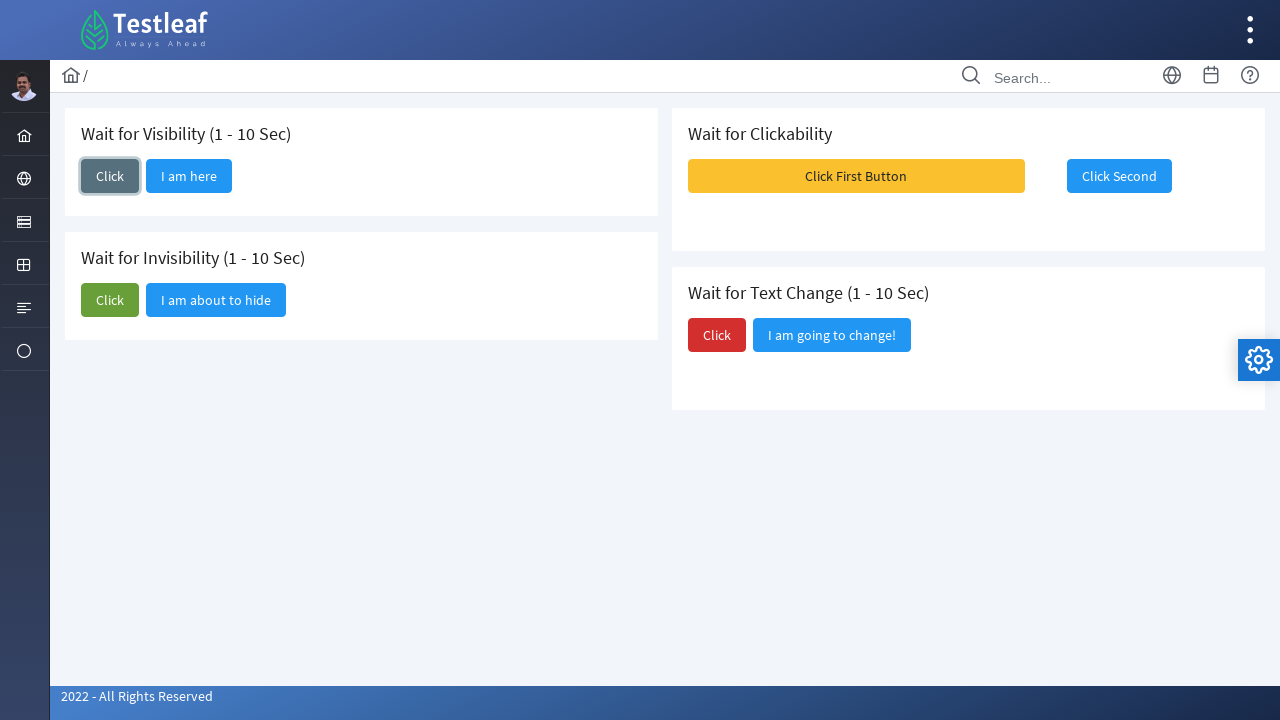